Tests dropdown select functionality by navigating to the dropdown page, verifying the default option, selecting options by different methods (visible text, value, index), and validating all available options

Starting URL: https://the-internet.herokuapp.com/

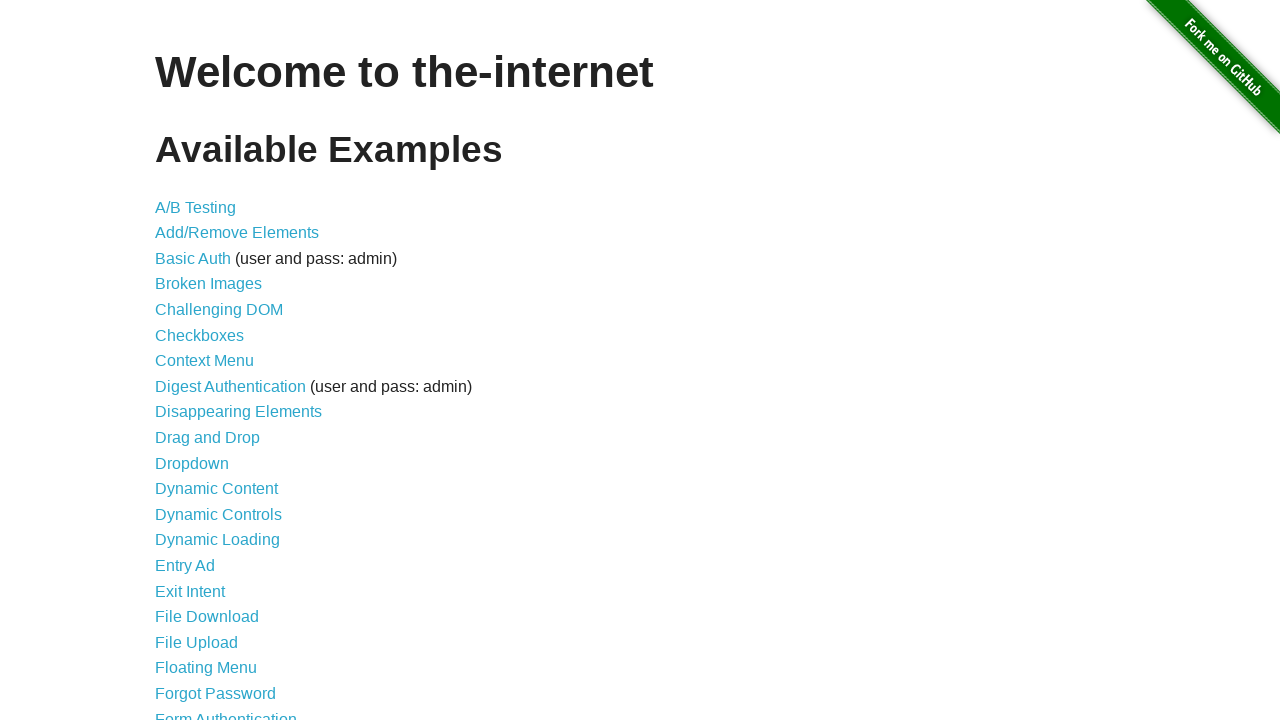

Clicked on Dropdown link to navigate to dropdown page at (192, 463) on text=Dropdown
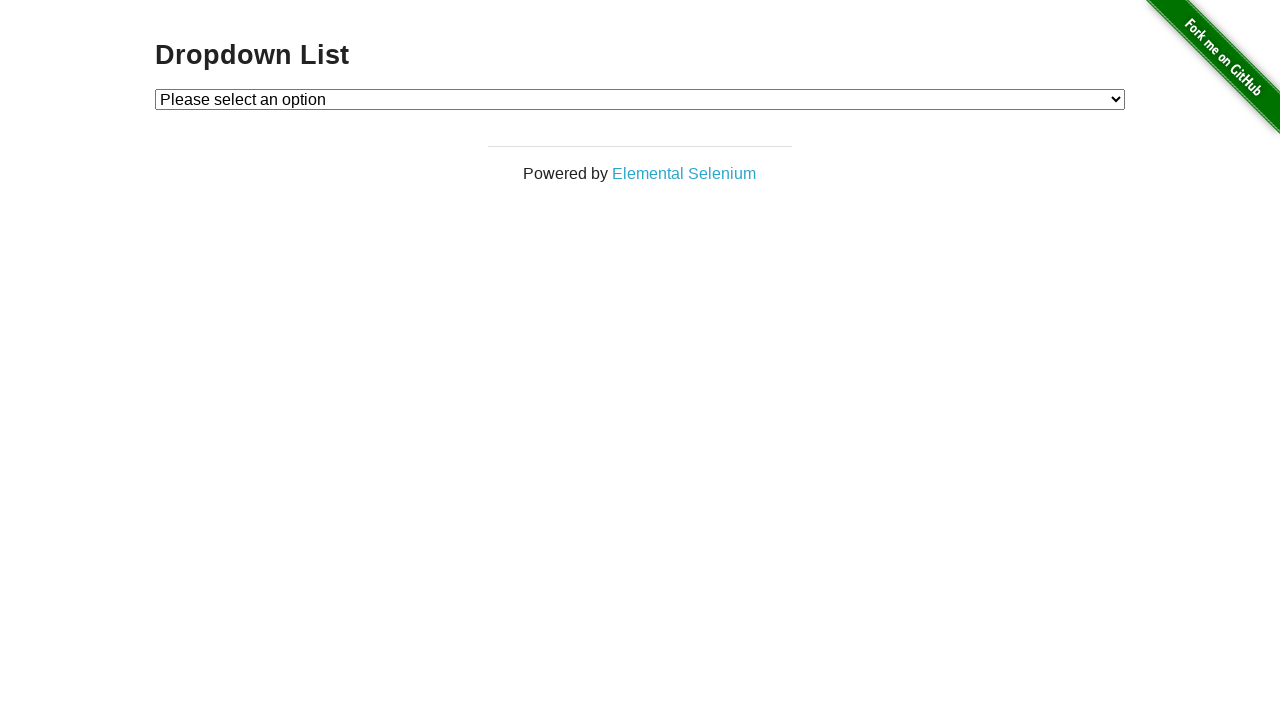

Dropdown element is now visible
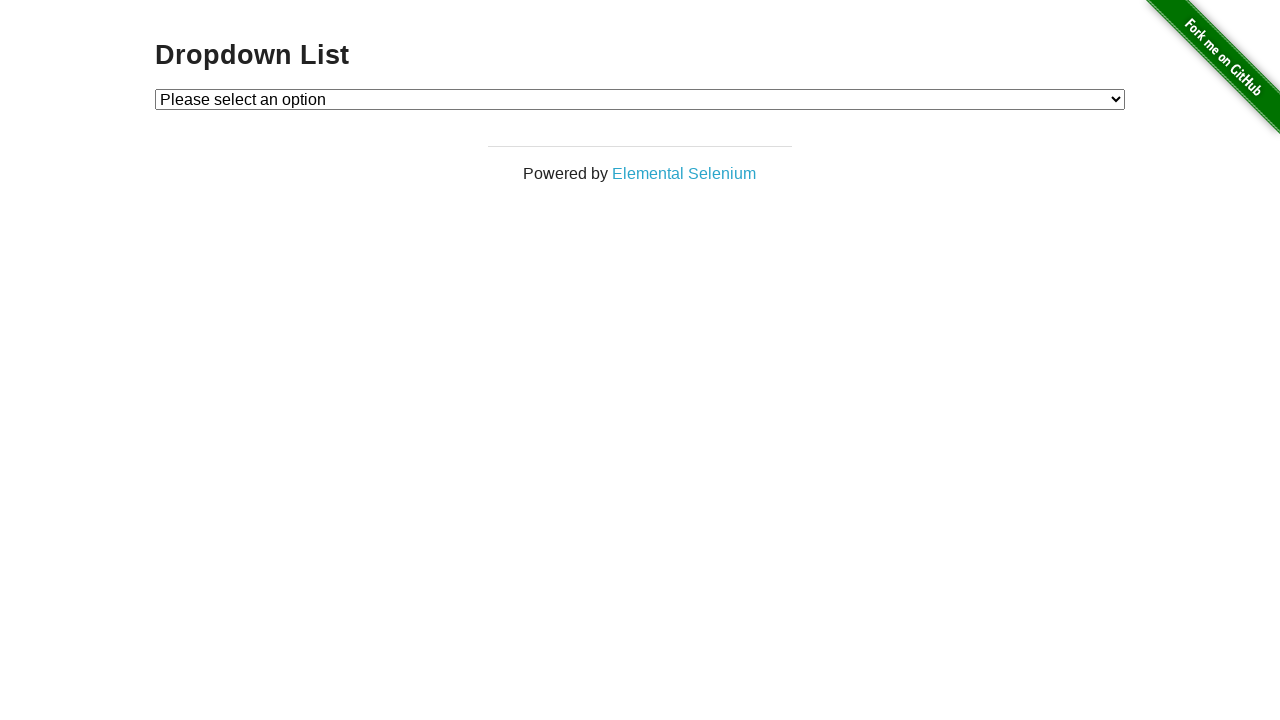

Retrieved default selected option: 'Please select an option'
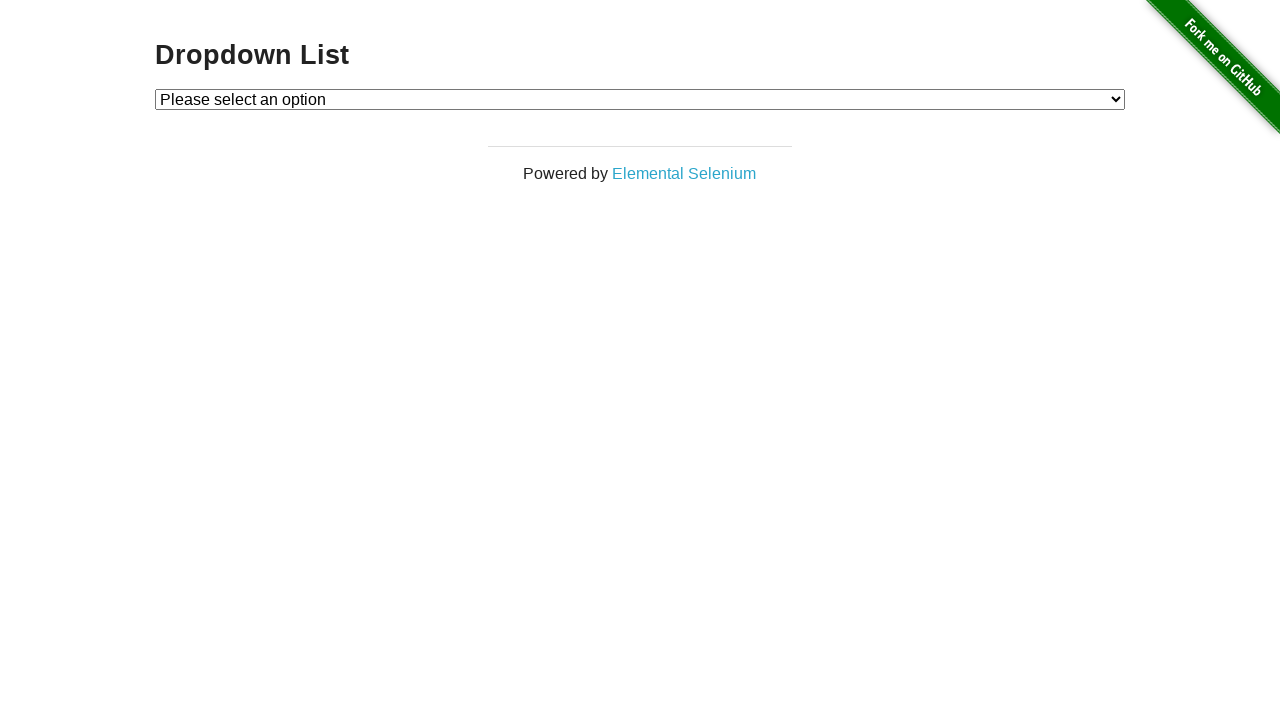

Verified default option is 'Please select an option'
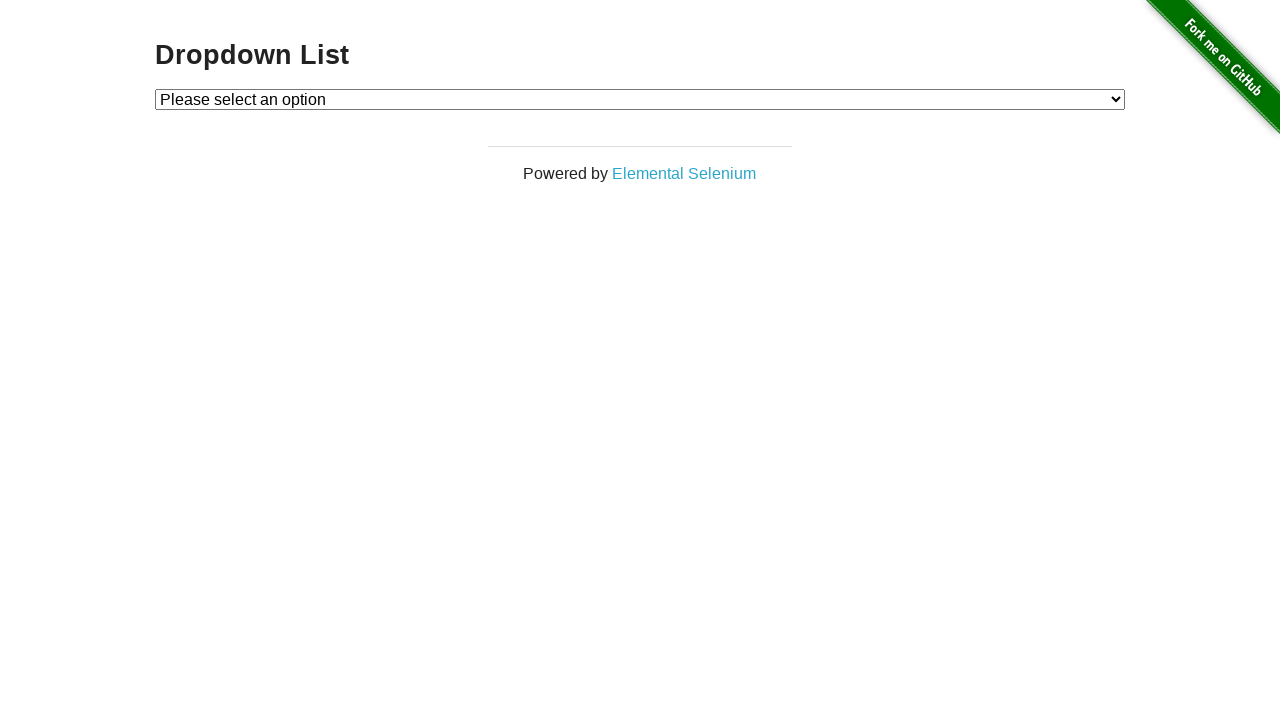

Selected 'Option 2' by visible text on select#dropdown
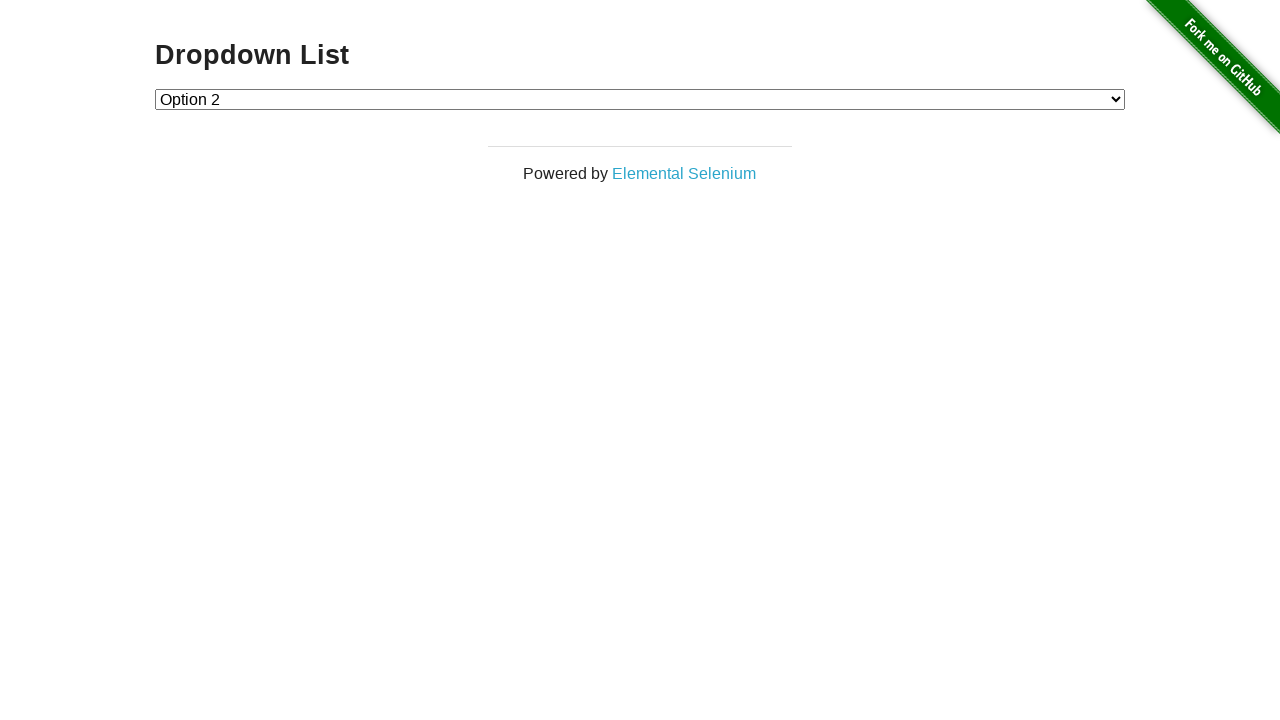

Selected 'Option 1' by value attribute on select#dropdown
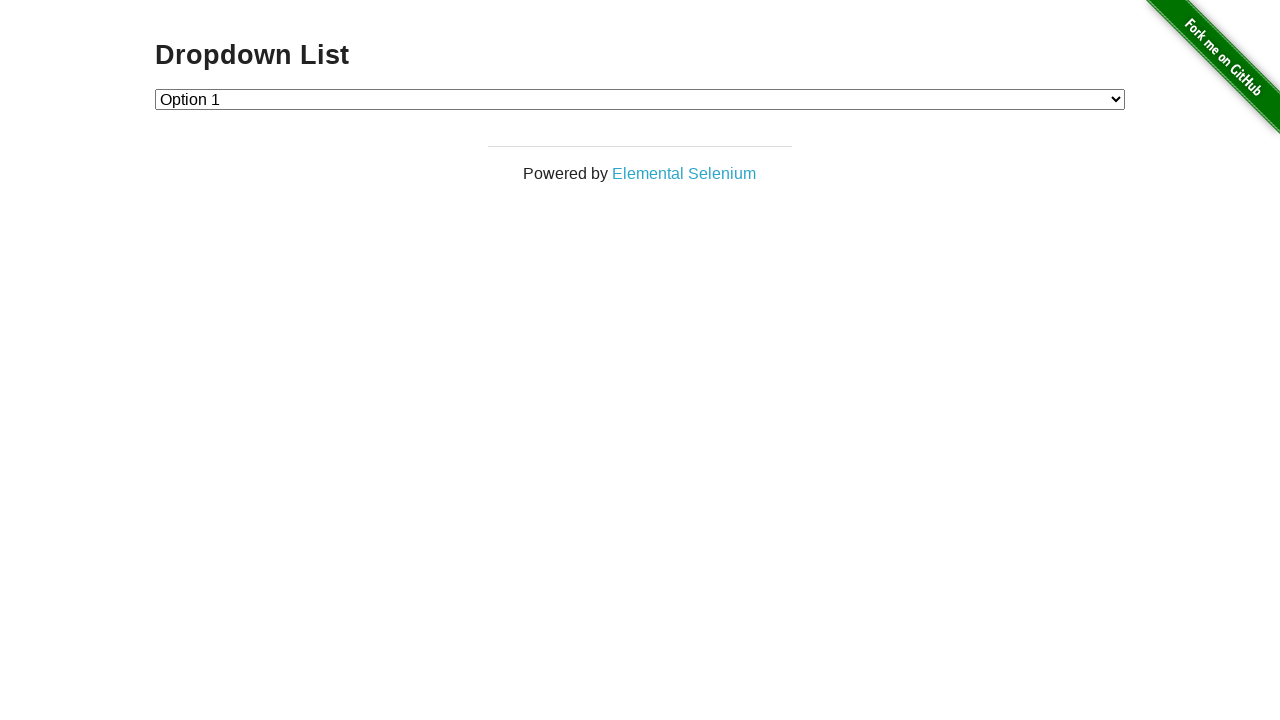

Selected option at index 2 ('Option 2') on select#dropdown
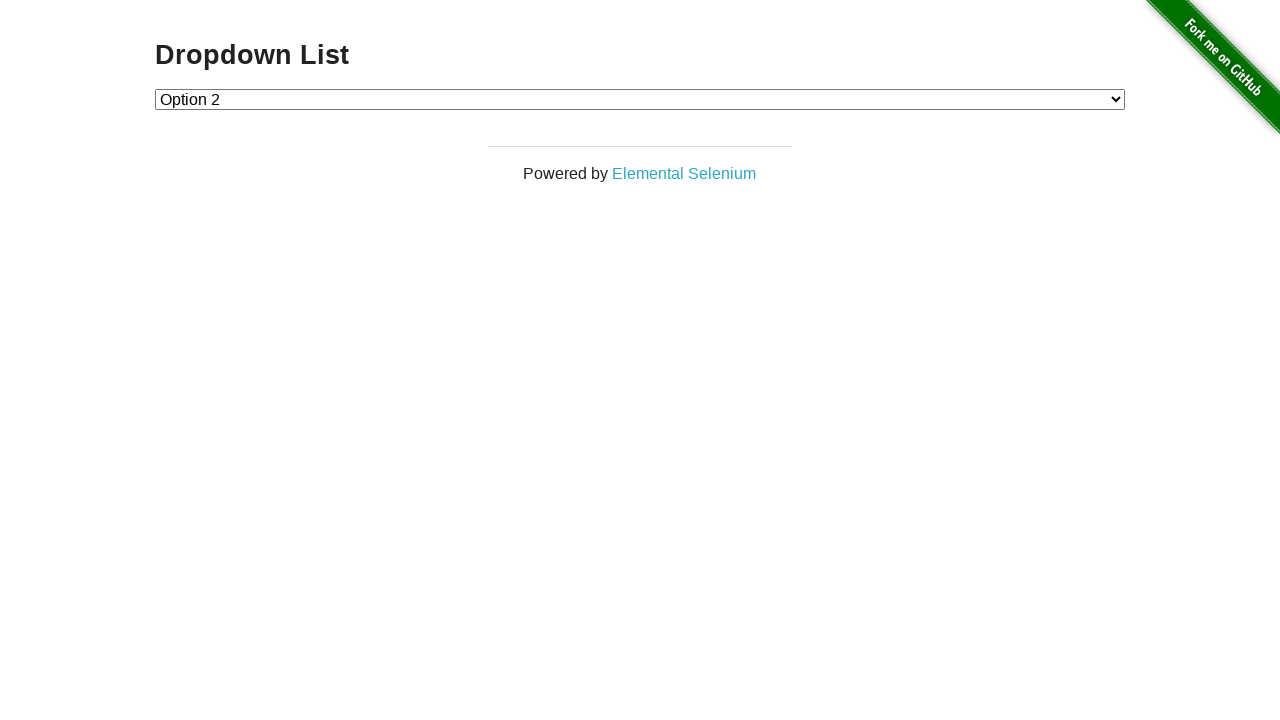

Retrieved all dropdown options: ['Please select an option', 'Option 1', 'Option 2']
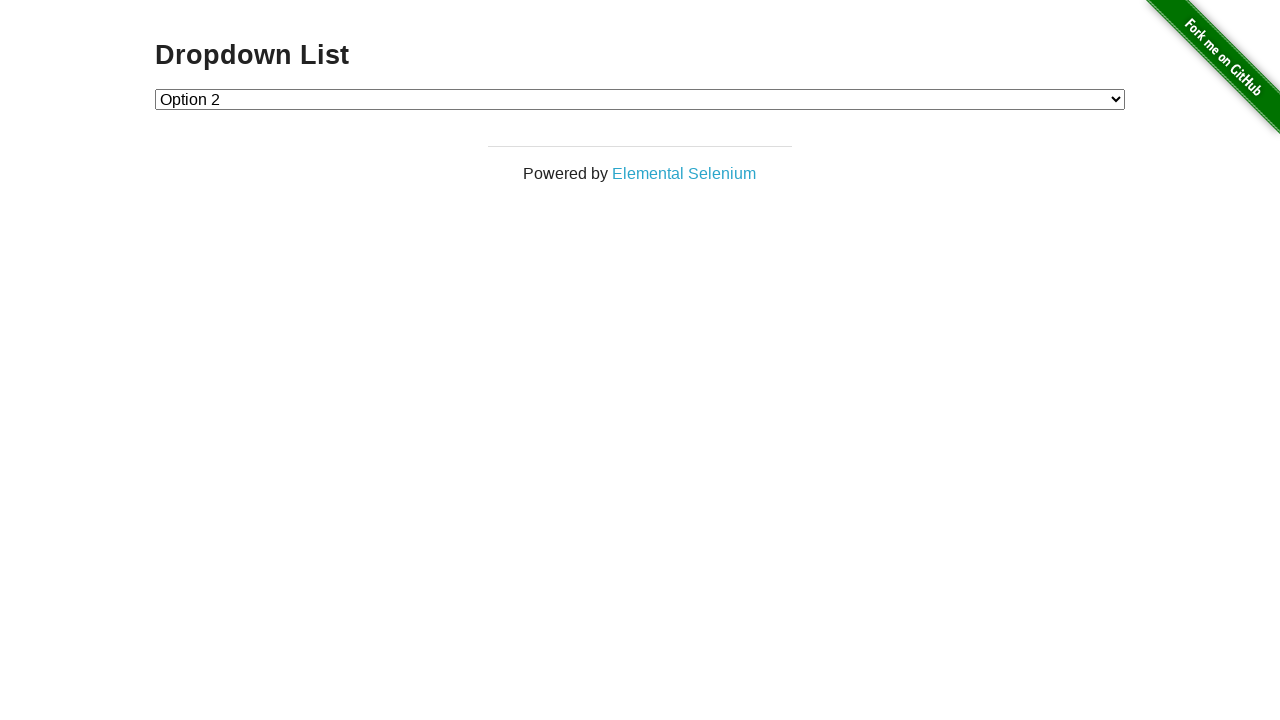

Verified all dropdown options match expected values
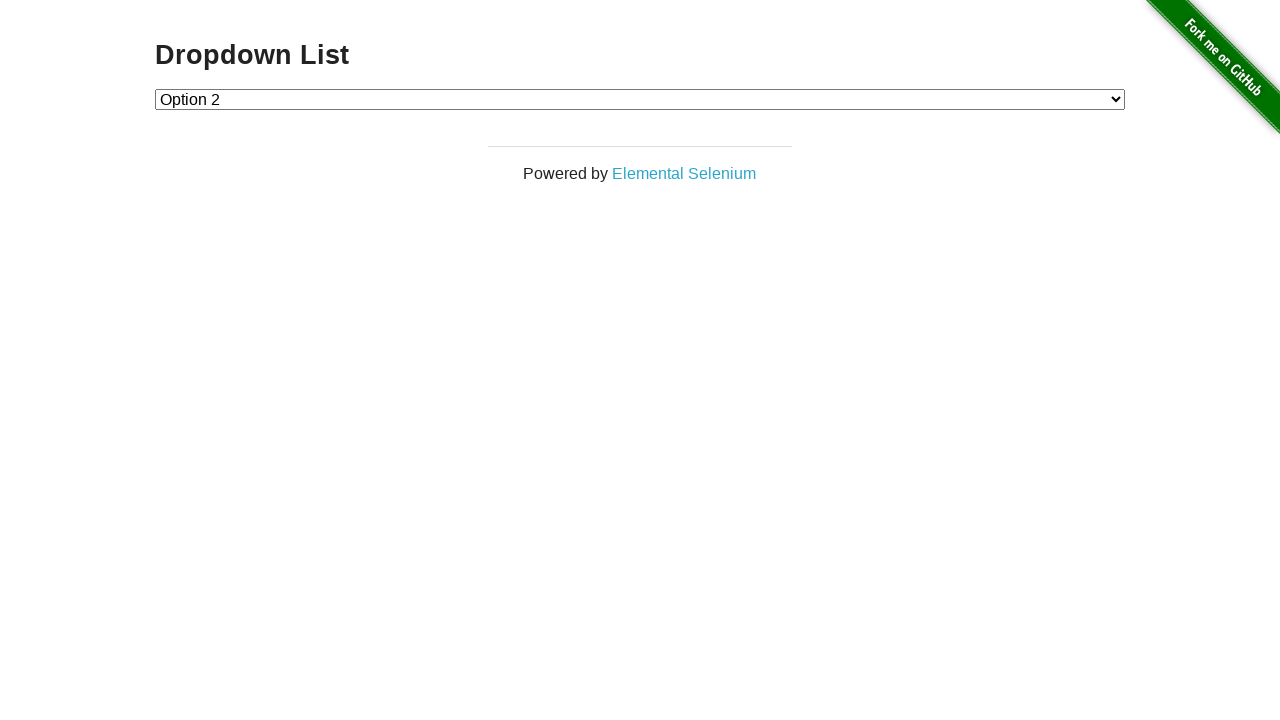

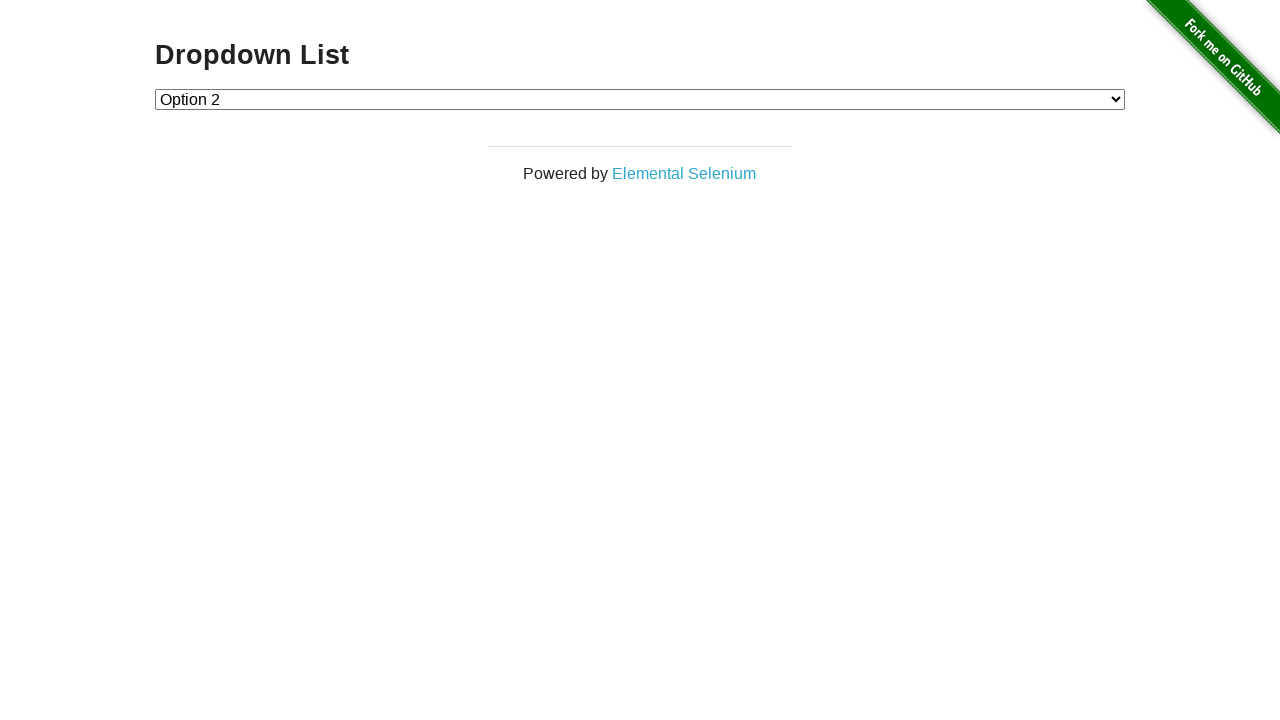